Tests that the Clear completed button displays correct text after marking an item complete.

Starting URL: https://demo.playwright.dev/todomvc

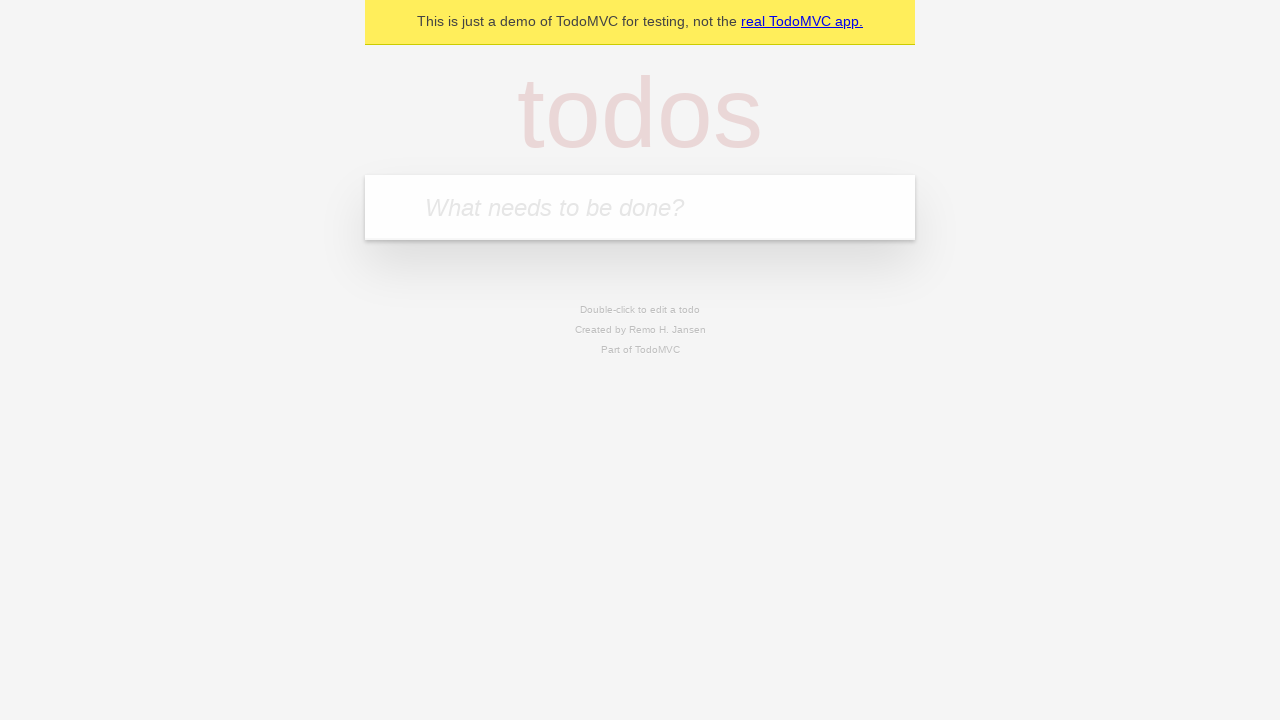

Filled todo input with 'buy some cheese' on internal:attr=[placeholder="What needs to be done?"i]
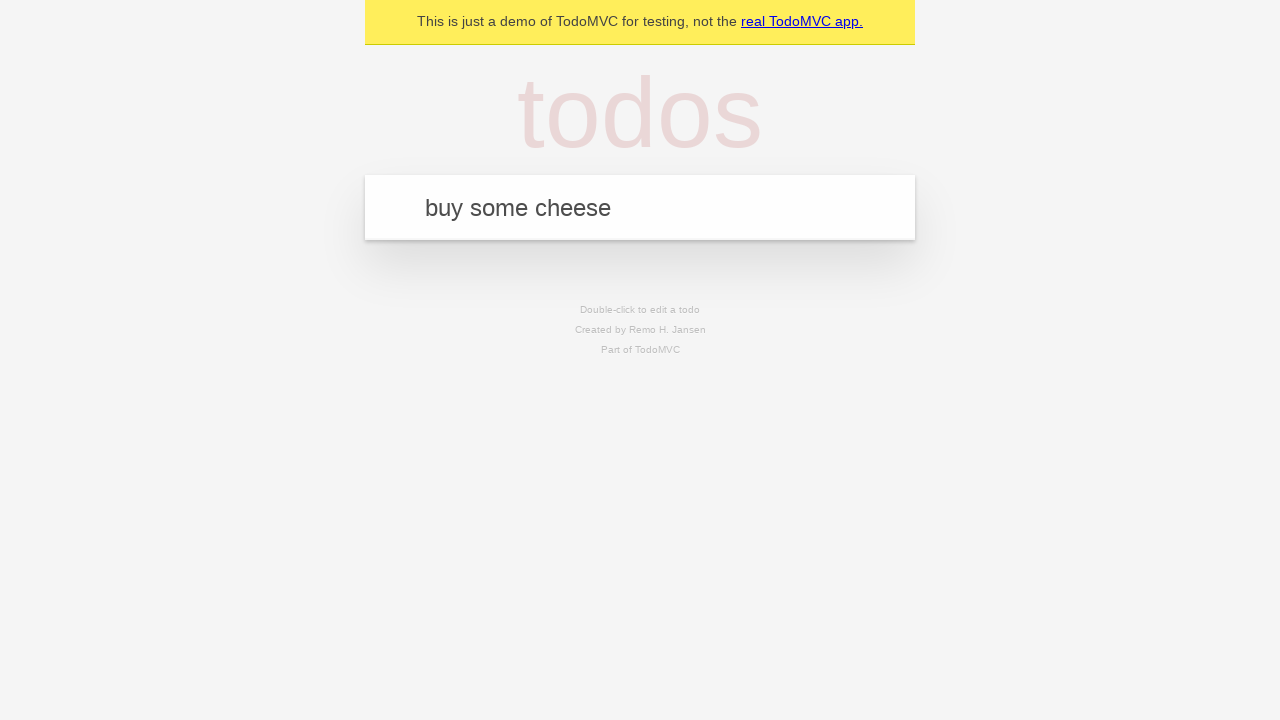

Pressed Enter to add first todo on internal:attr=[placeholder="What needs to be done?"i]
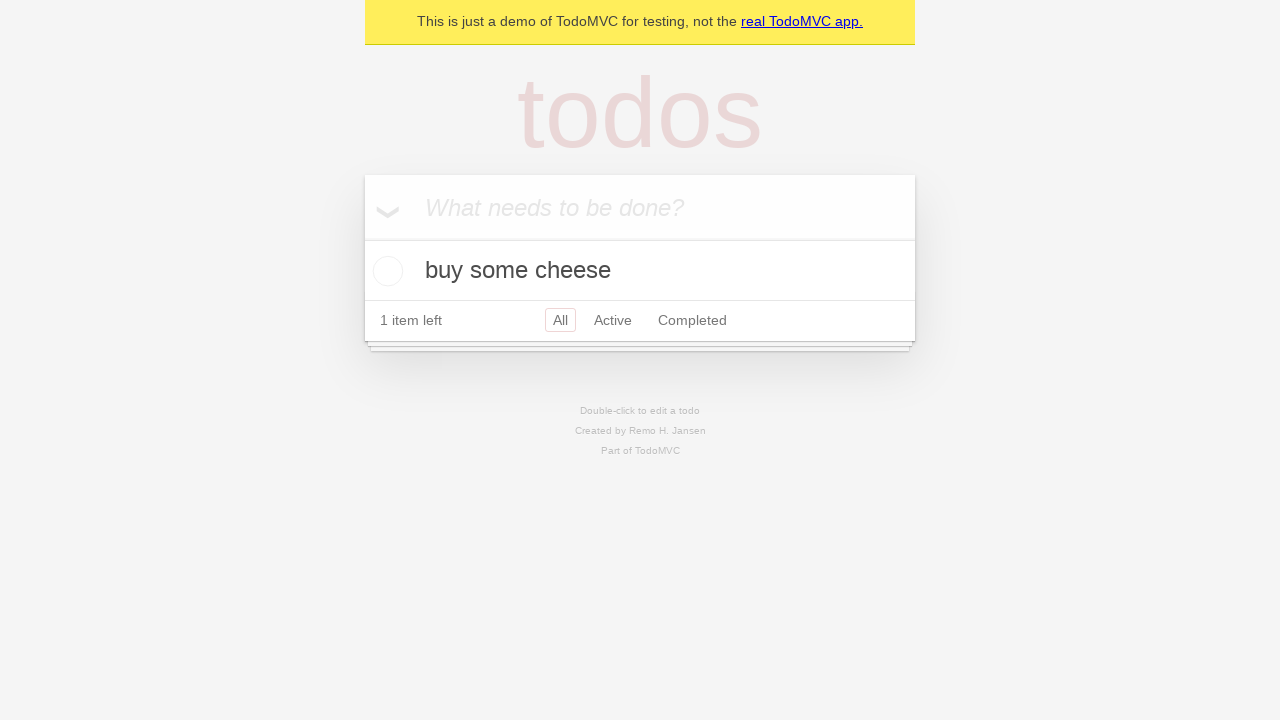

Filled todo input with 'feed the cat' on internal:attr=[placeholder="What needs to be done?"i]
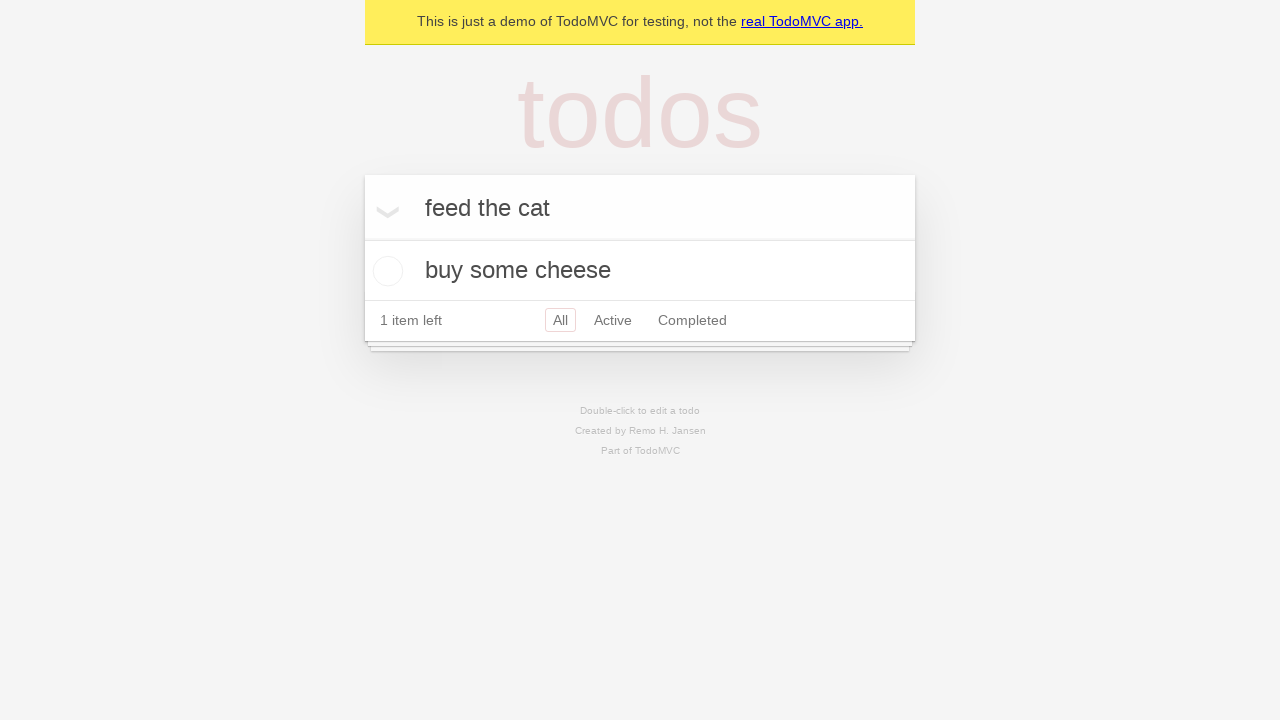

Pressed Enter to add second todo on internal:attr=[placeholder="What needs to be done?"i]
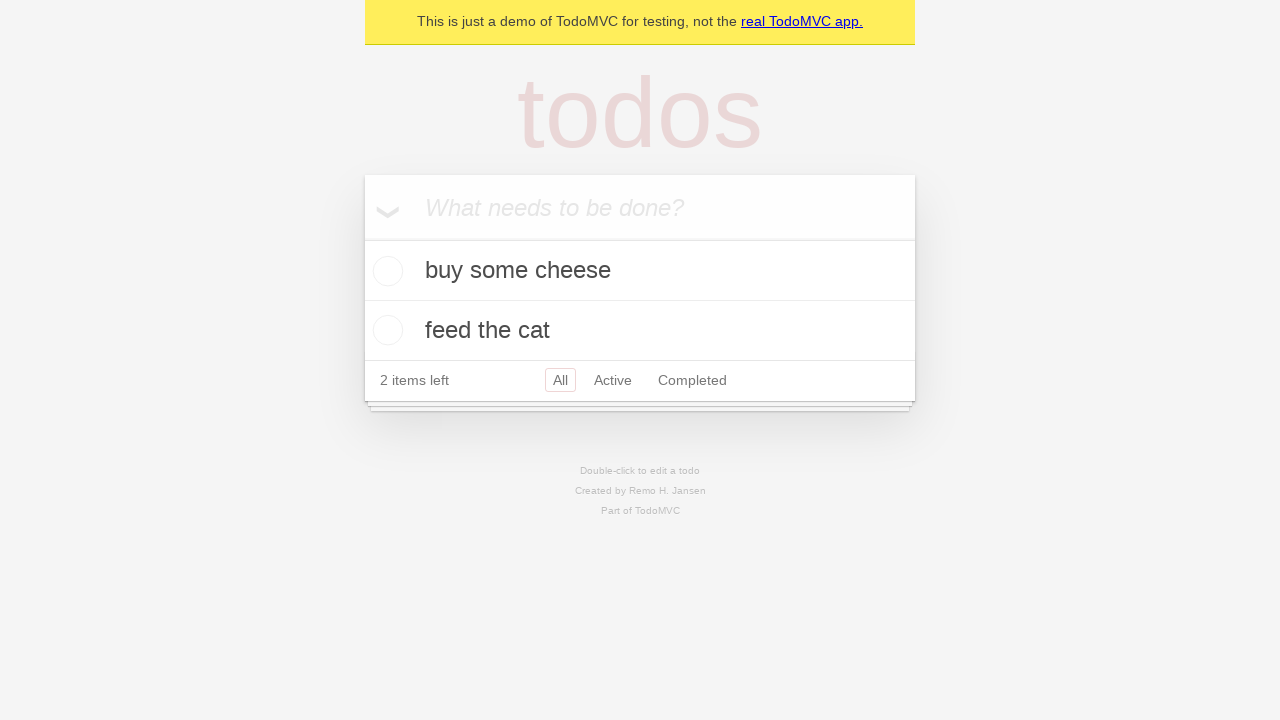

Filled todo input with 'book a doctors appointment' on internal:attr=[placeholder="What needs to be done?"i]
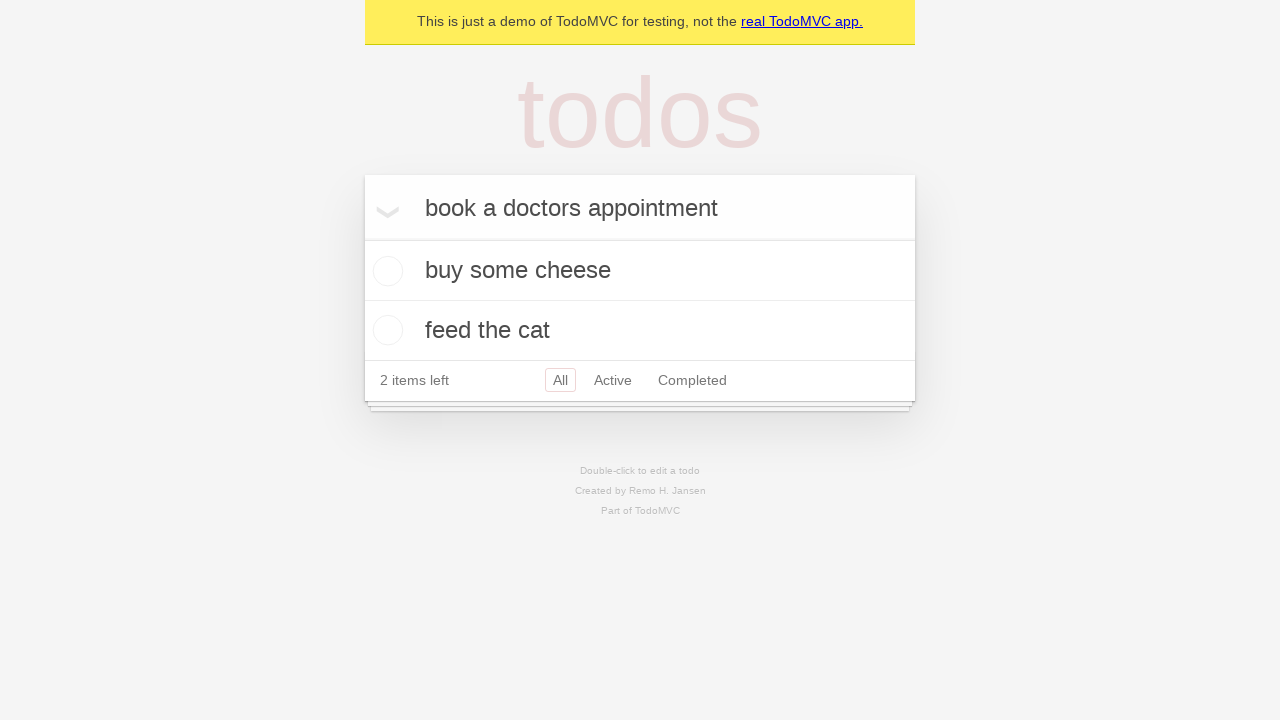

Pressed Enter to add third todo on internal:attr=[placeholder="What needs to be done?"i]
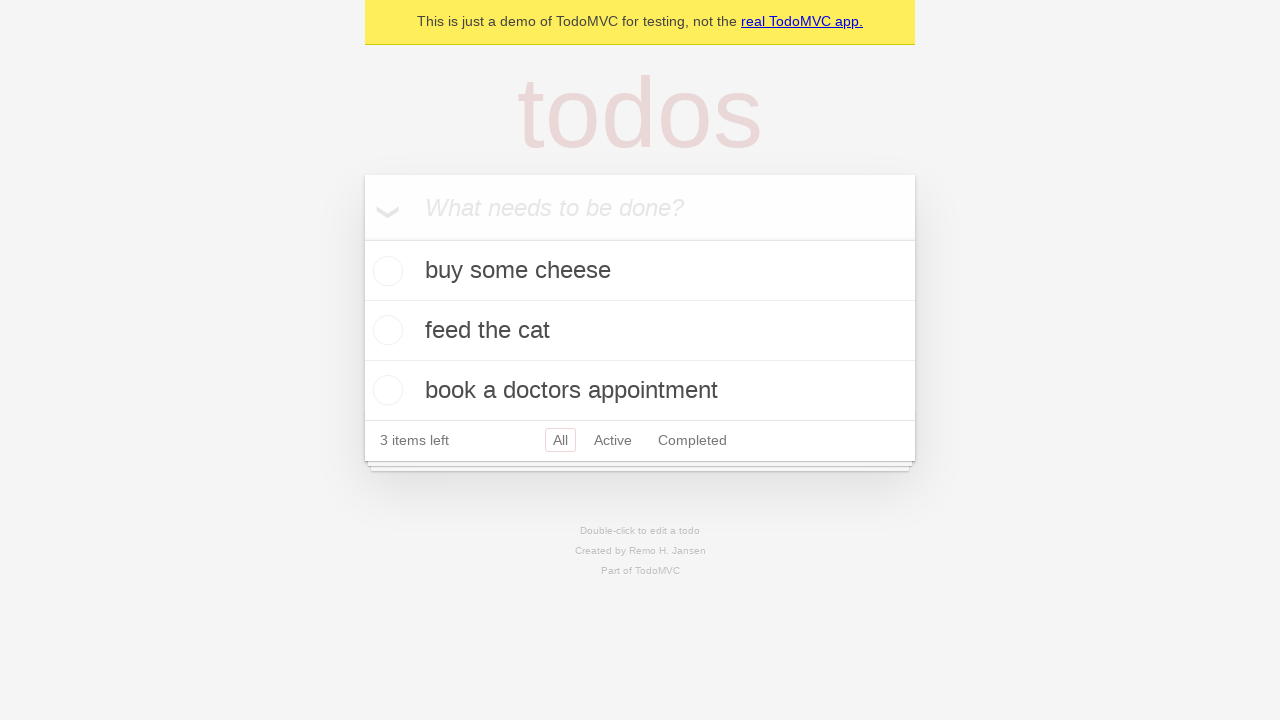

Checked the first todo item as complete at (385, 271) on .todo-list li .toggle >> nth=0
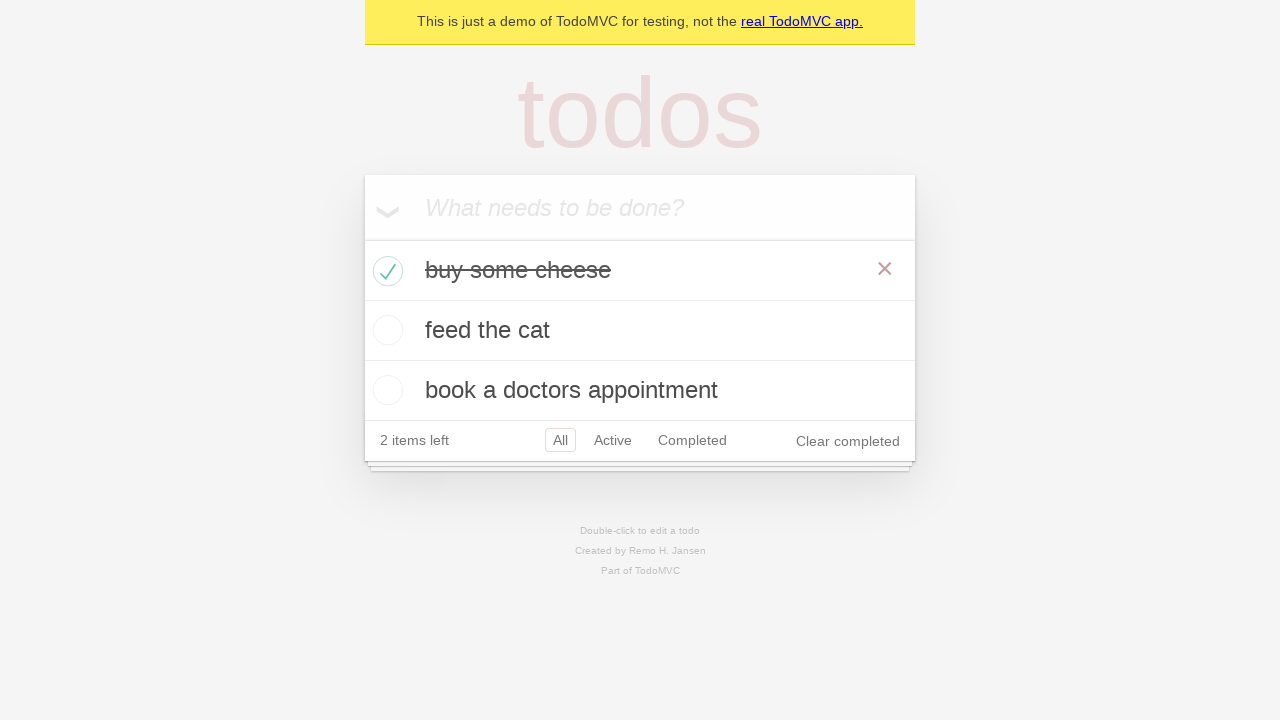

Clear completed button is now visible after marking item complete
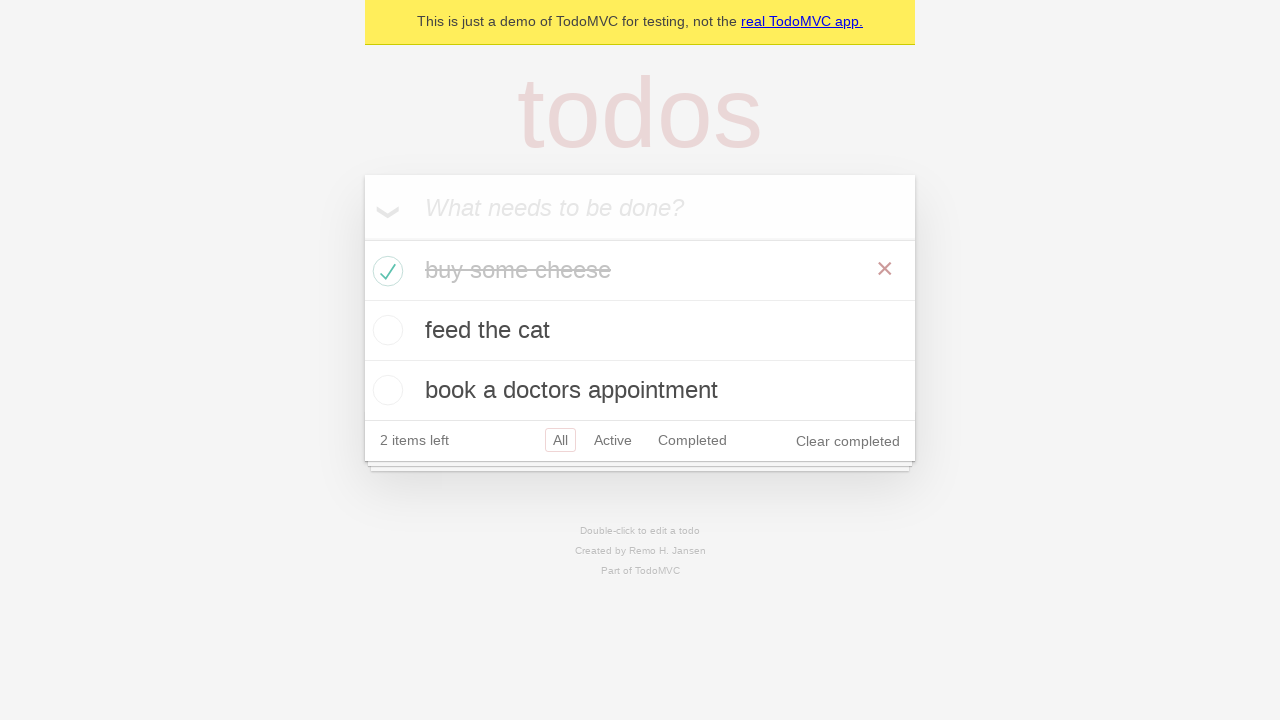

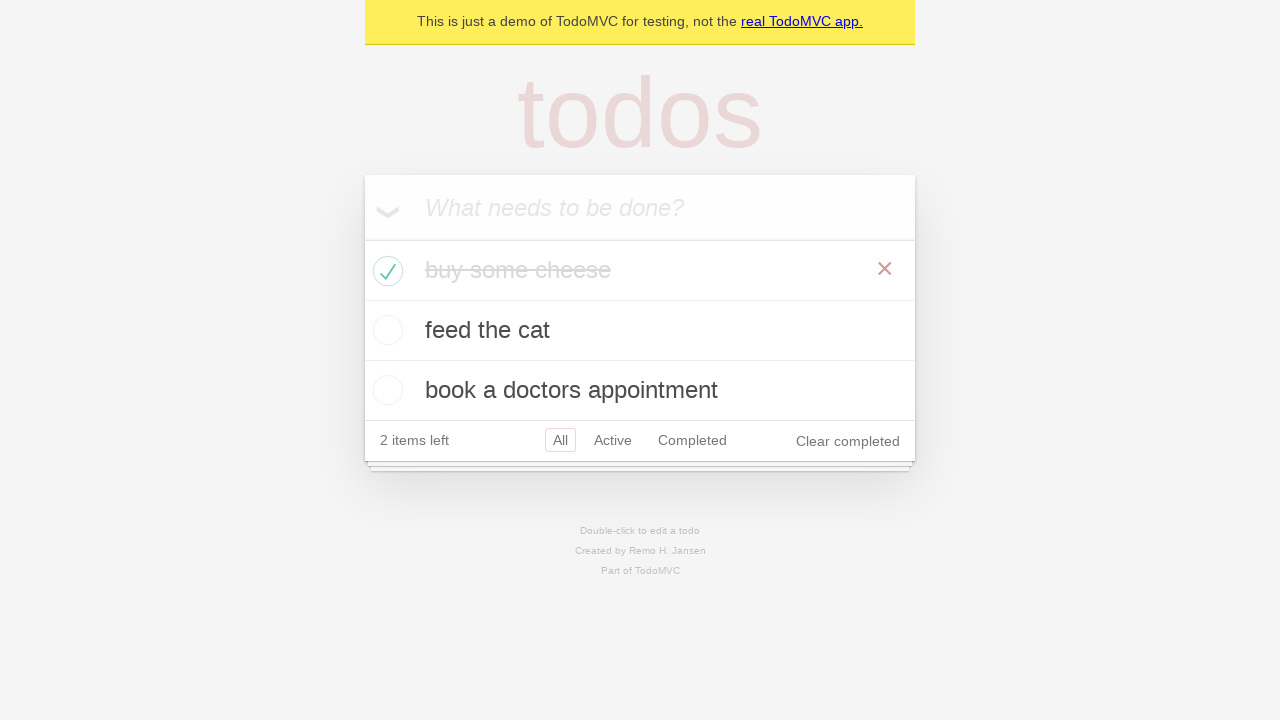